Tests JavaScript alert handling by clicking a button that triggers an alert and then dismissing it

Starting URL: https://demoqa.com/alerts

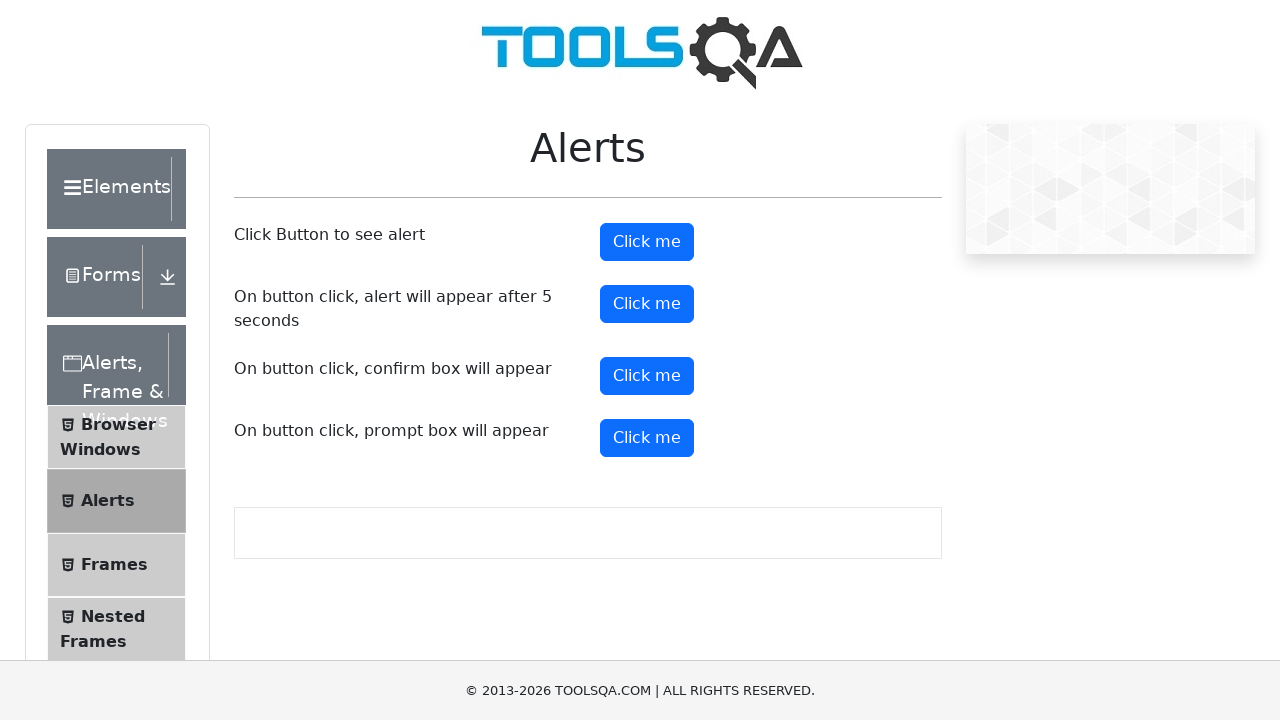

Alert button became visible
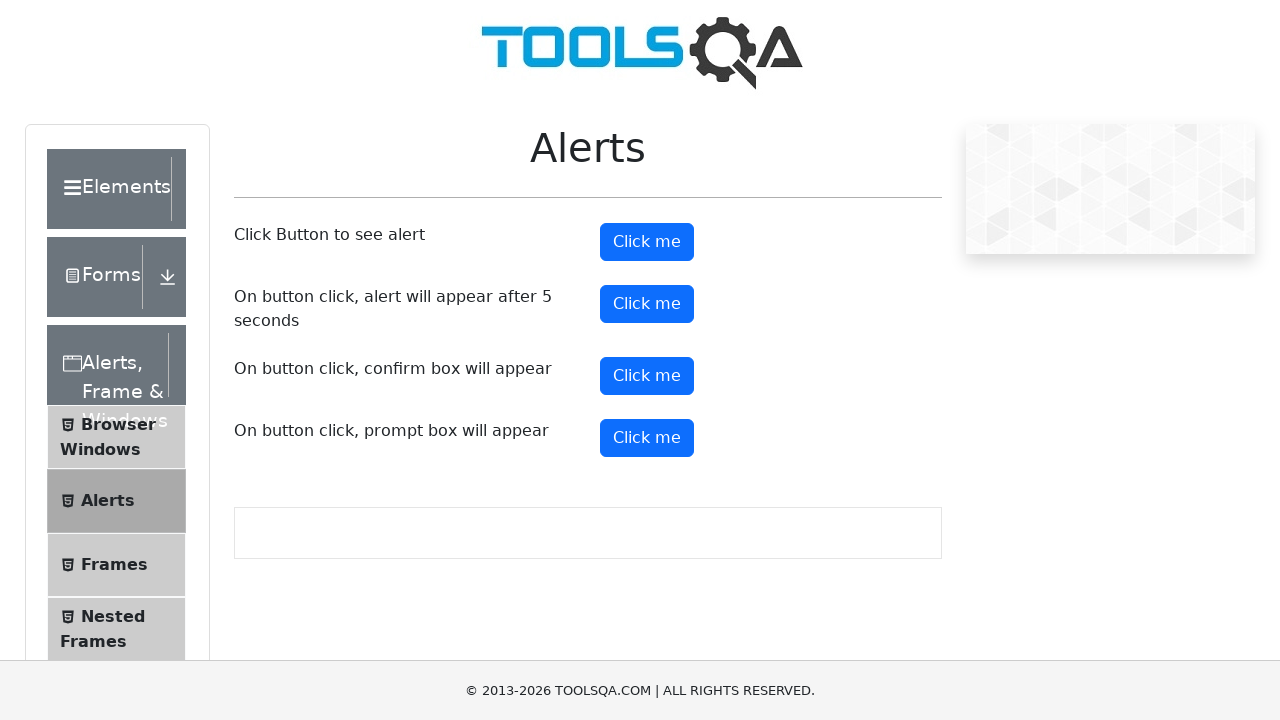

Clicked alert button to trigger JavaScript alert at (647, 242) on #alertButton
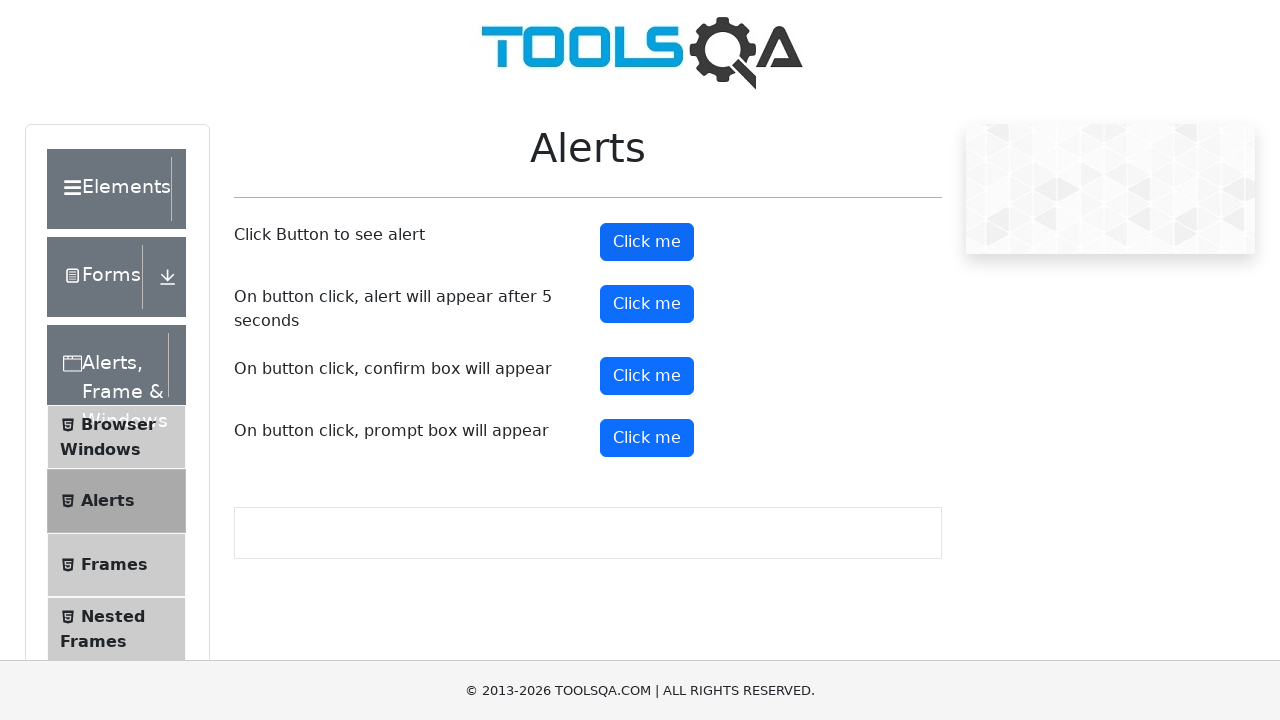

Set up dialog handler to dismiss alerts
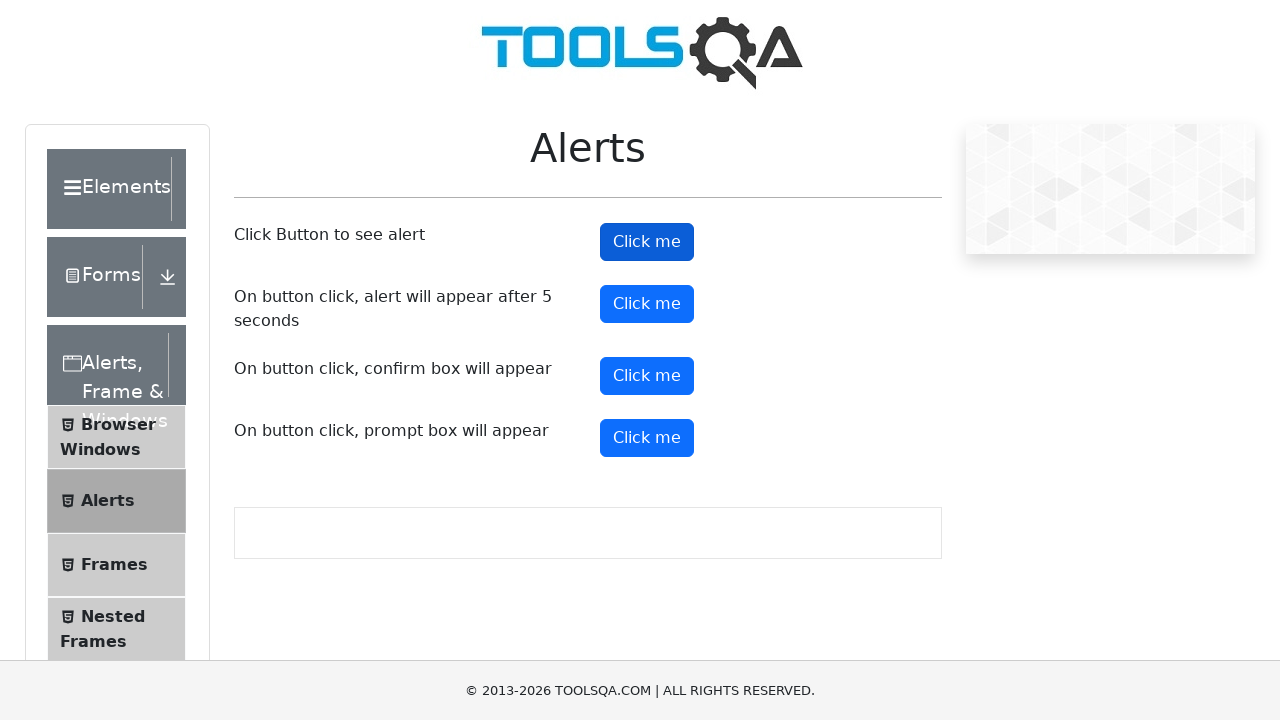

Clicked alert button again to trigger alert and test dismissal at (647, 242) on #alertButton
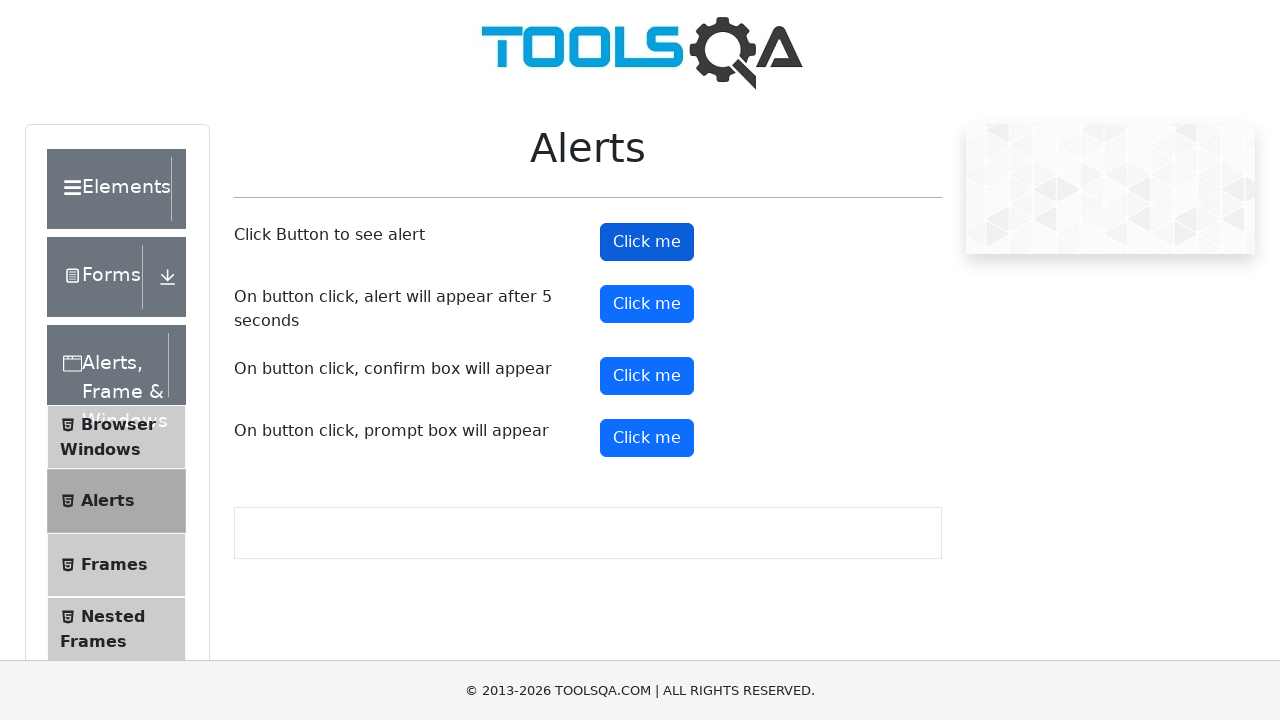

Waited for alert to be fully dismissed
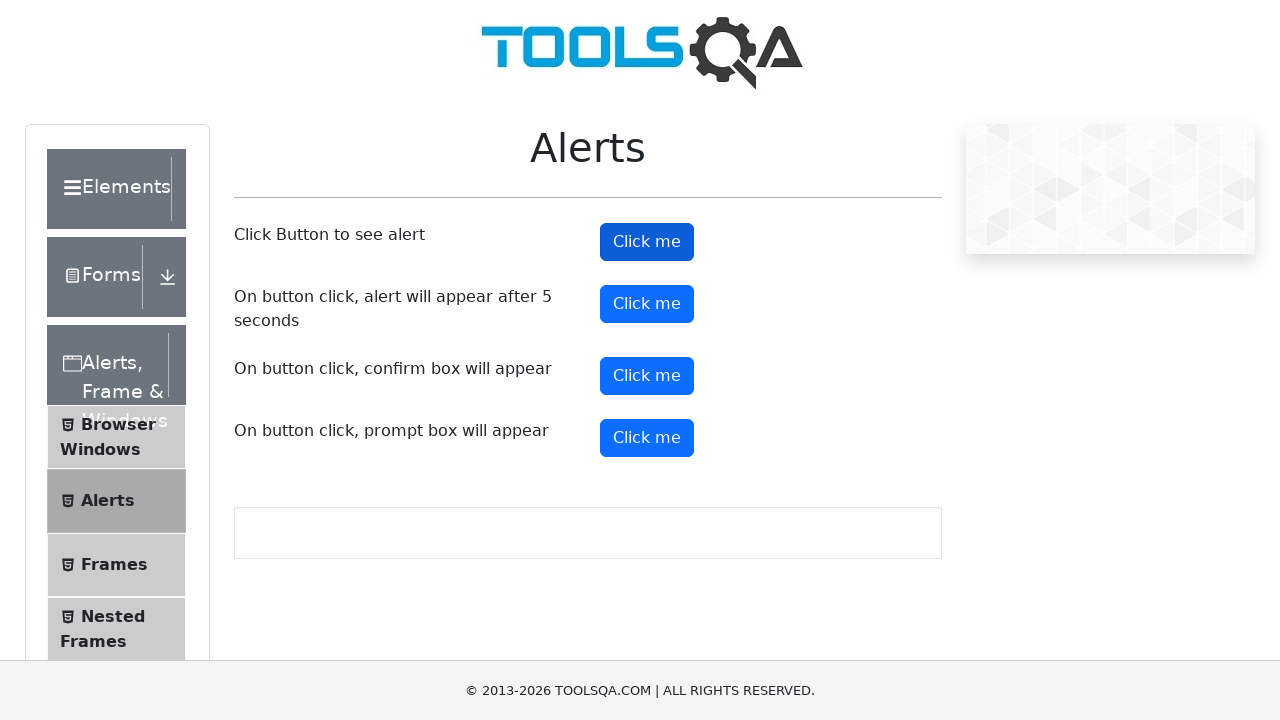

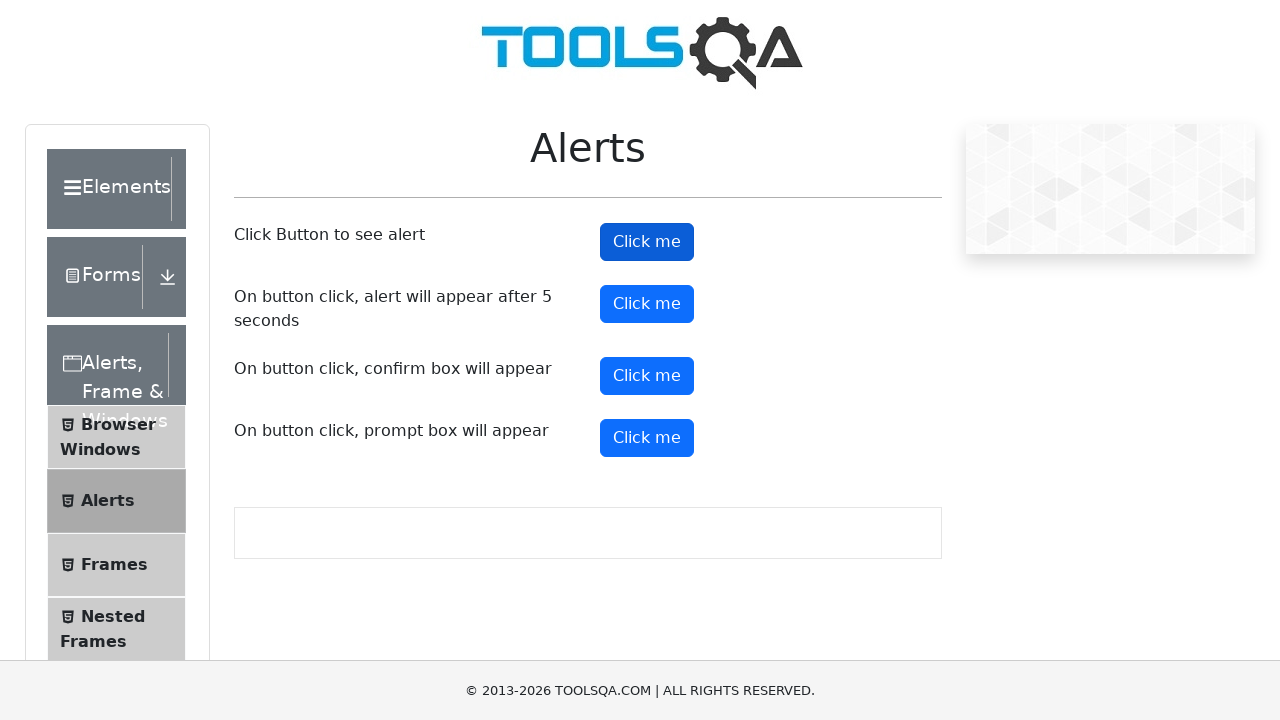